Tests that app download links (iTunes App Store and Huawei AppGallery) are accessible and return successful responses by navigating to each link and verifying the response status.

Starting URL: https://blog.hubtel.com/category/press-releases/

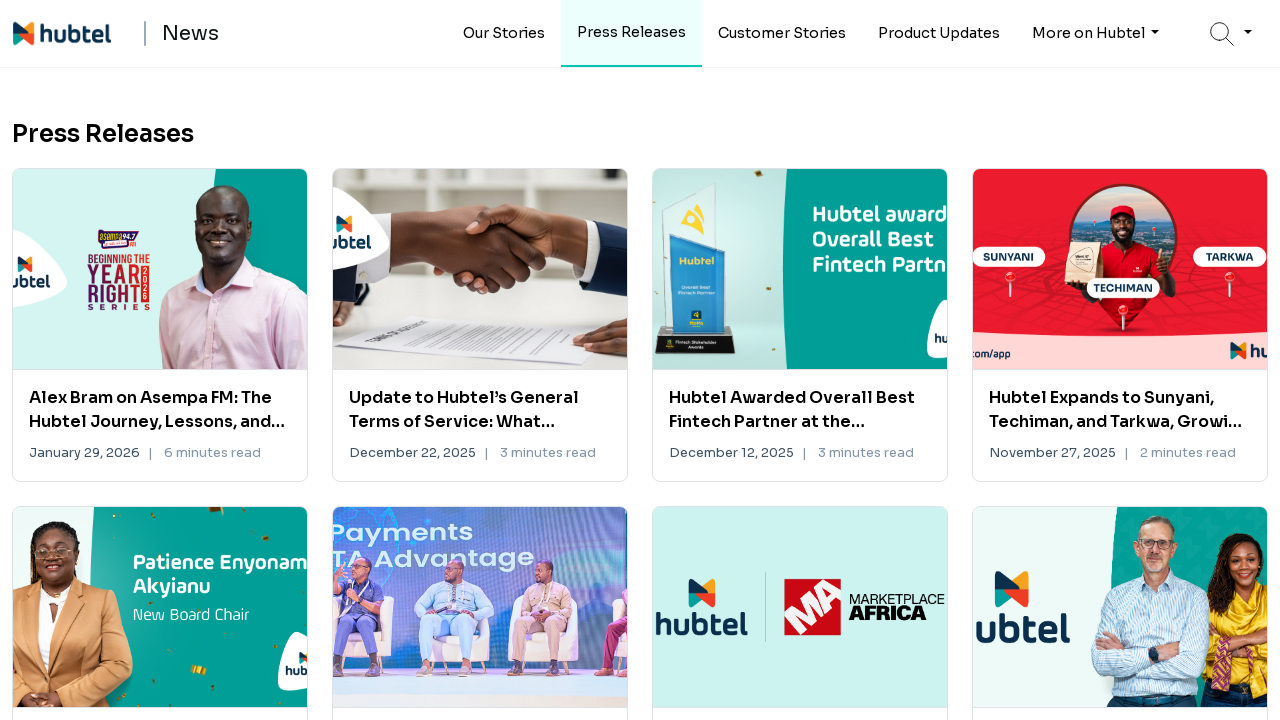

Navigated to download link: https://itunes.apple.com/gh/app/hubtel-me/id1276144206?mt=8
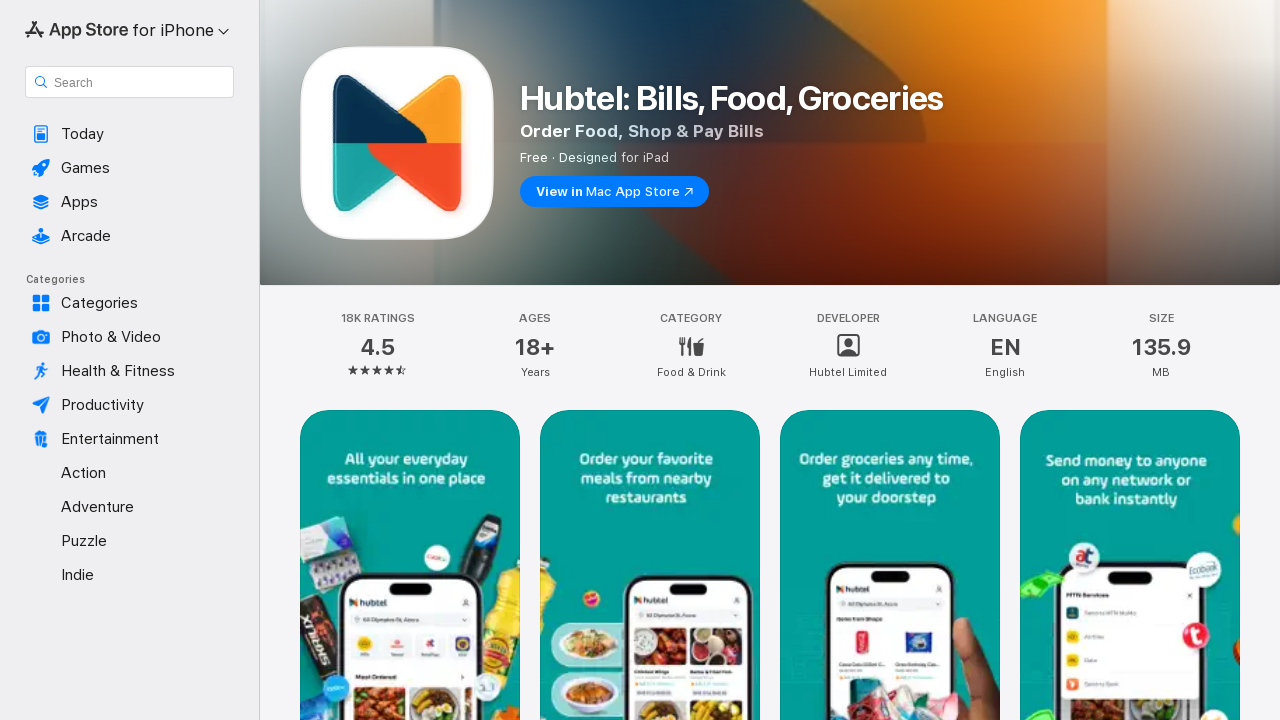

Verified successful response (status 200) from https://itunes.apple.com/gh/app/hubtel-me/id1276144206?mt=8
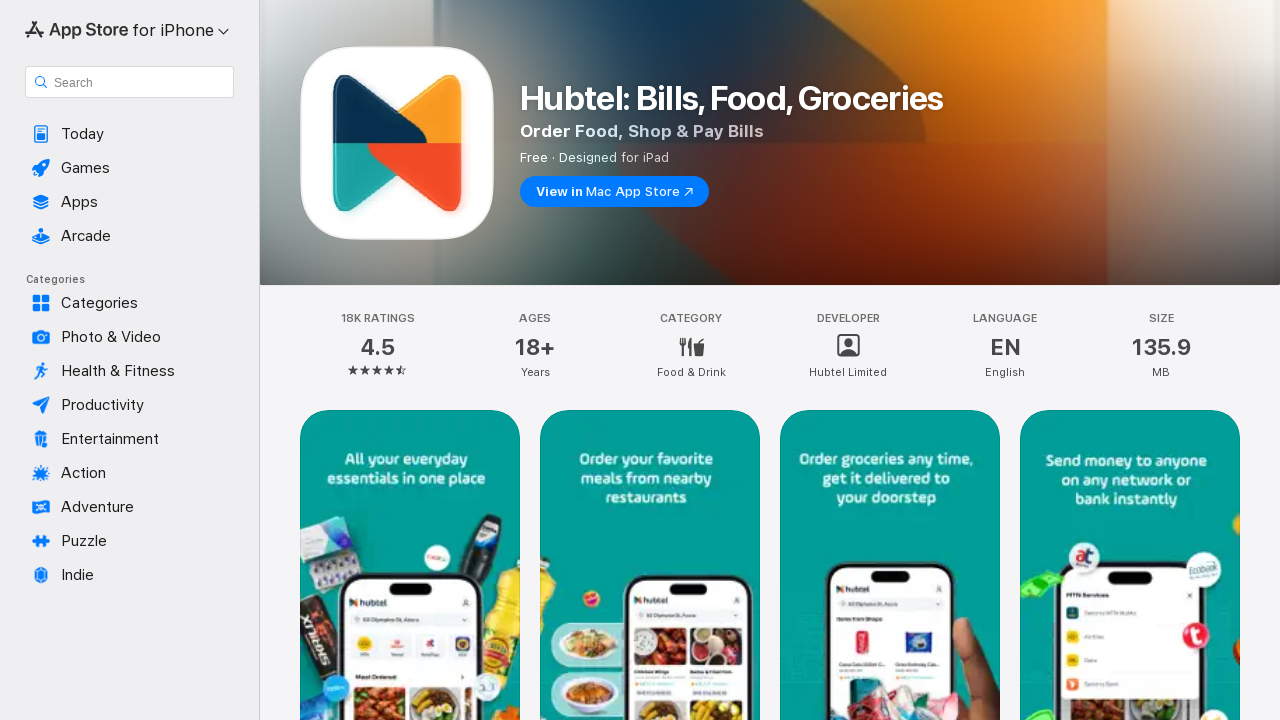

Navigated back to continue testing next download link
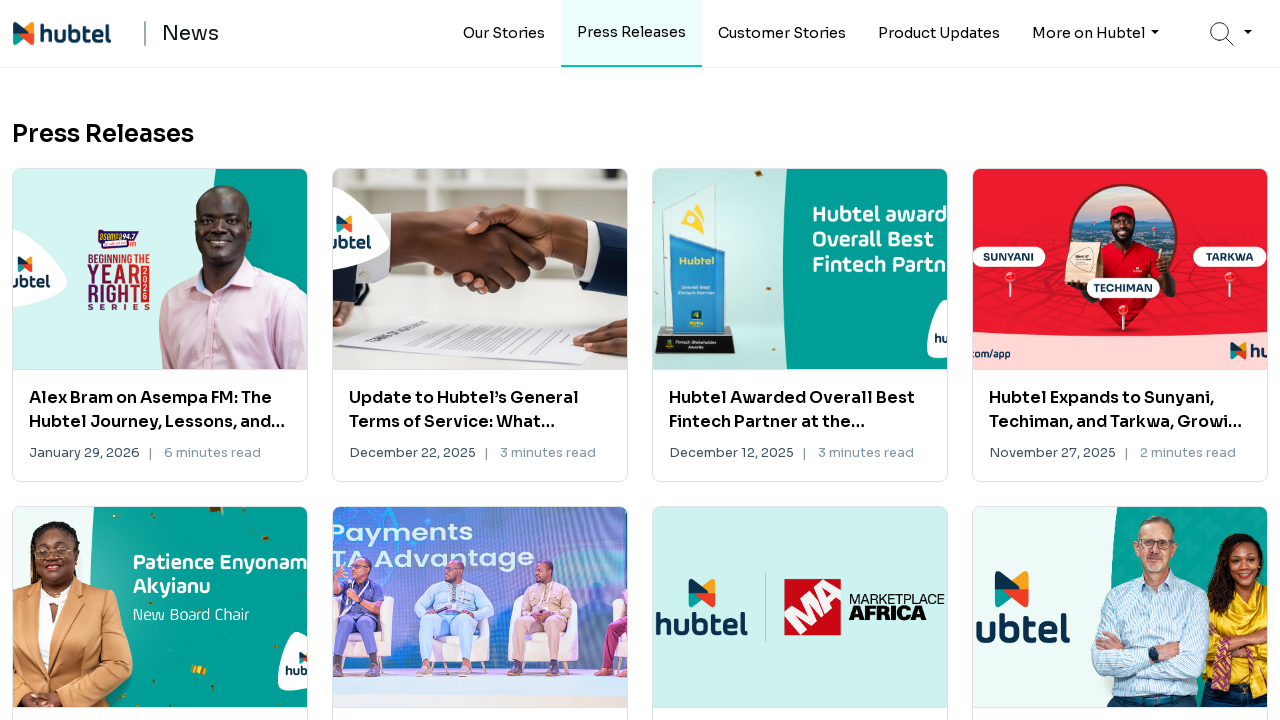

Navigated to download link: https://appgallery.huawei.com/app/C101763075
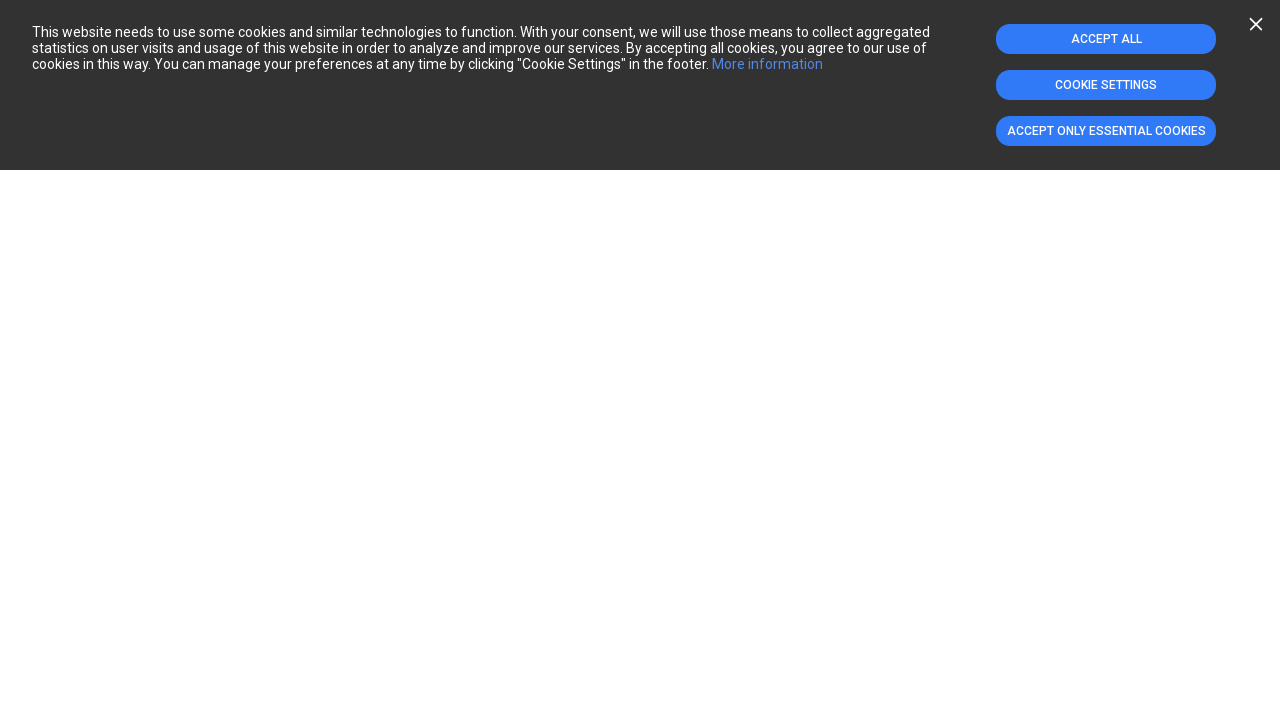

Verified successful response (status 200) from https://appgallery.huawei.com/app/C101763075
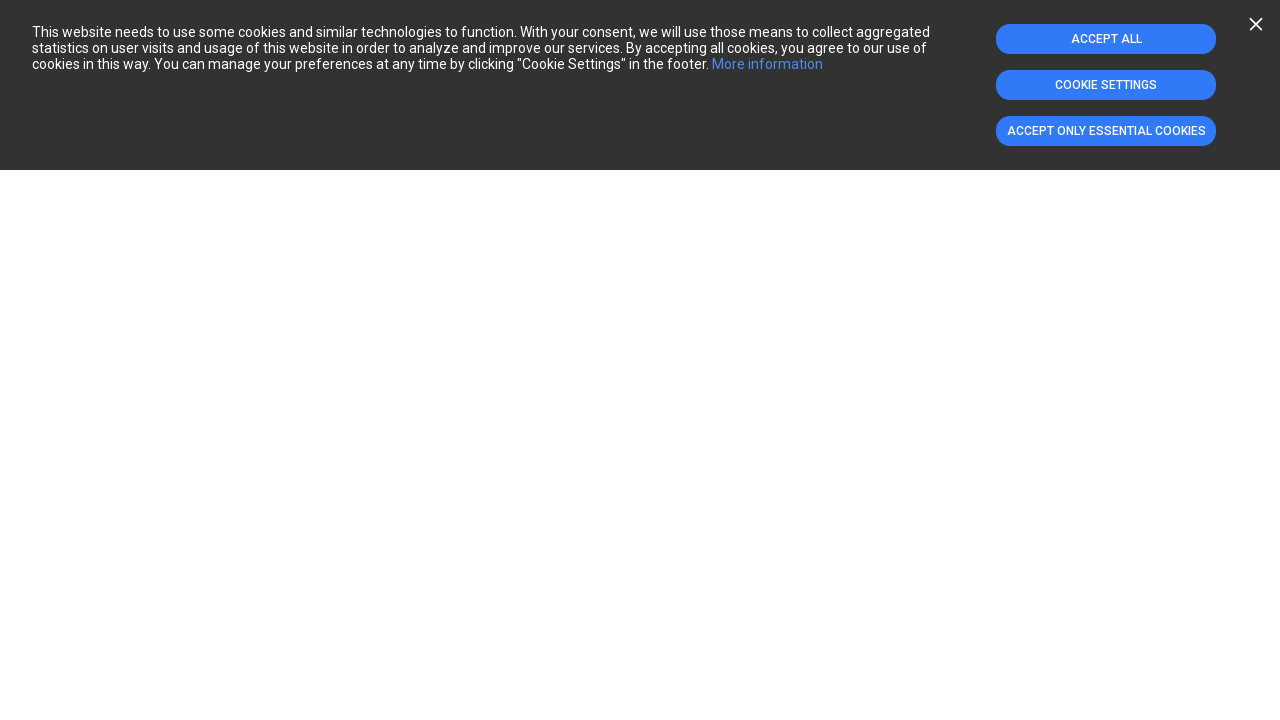

Navigated back to continue testing next download link
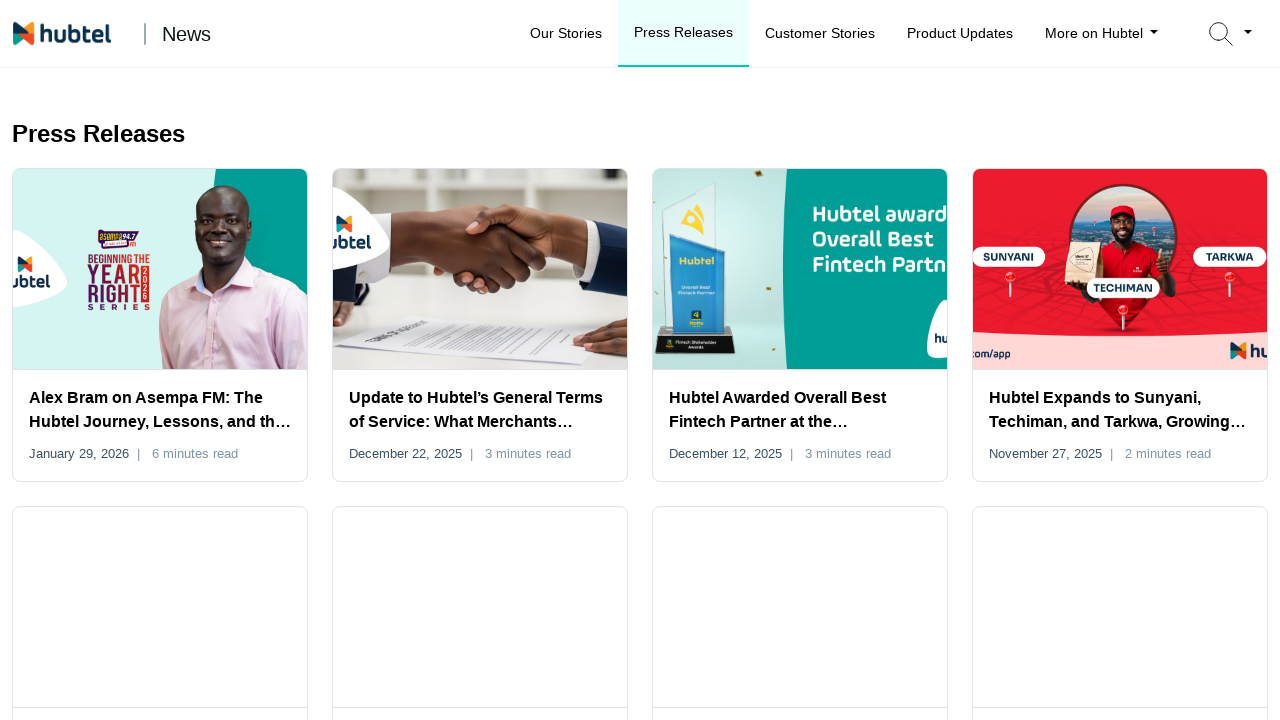

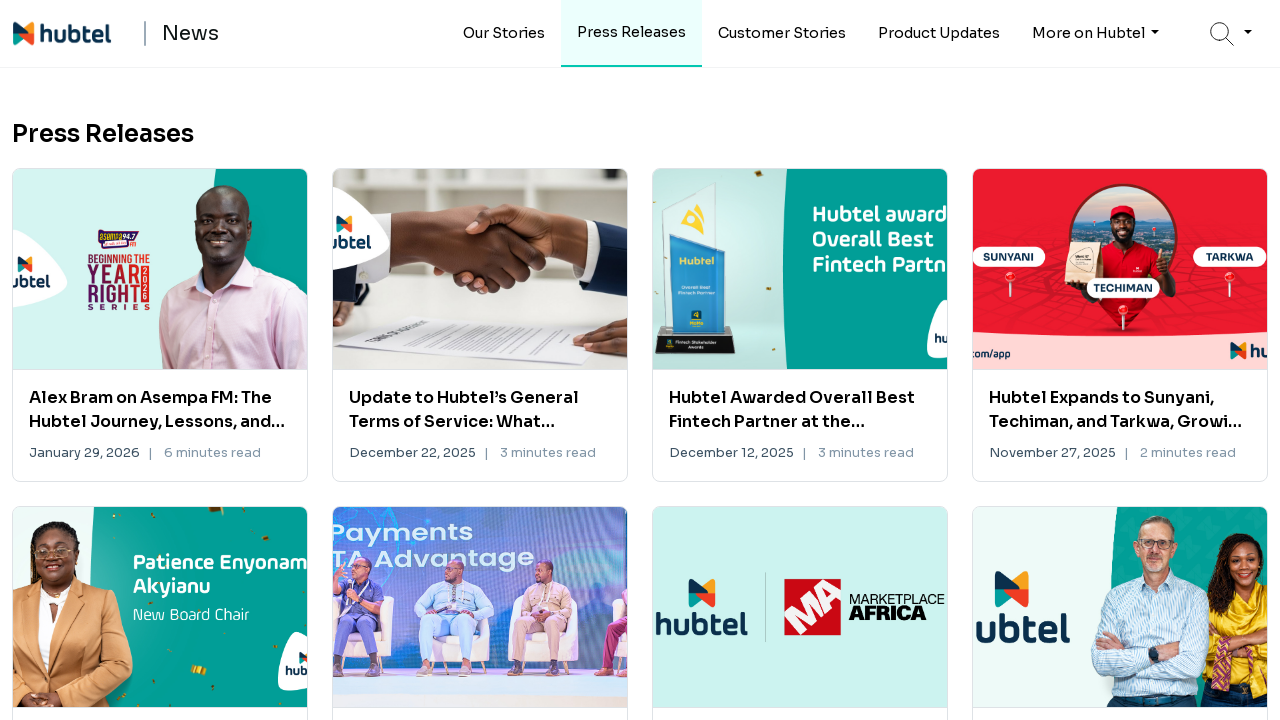